Tests clearing the completed state of all items by checking and then unchecking the "Mark all as complete" checkbox.

Starting URL: https://demo.playwright.dev/todomvc

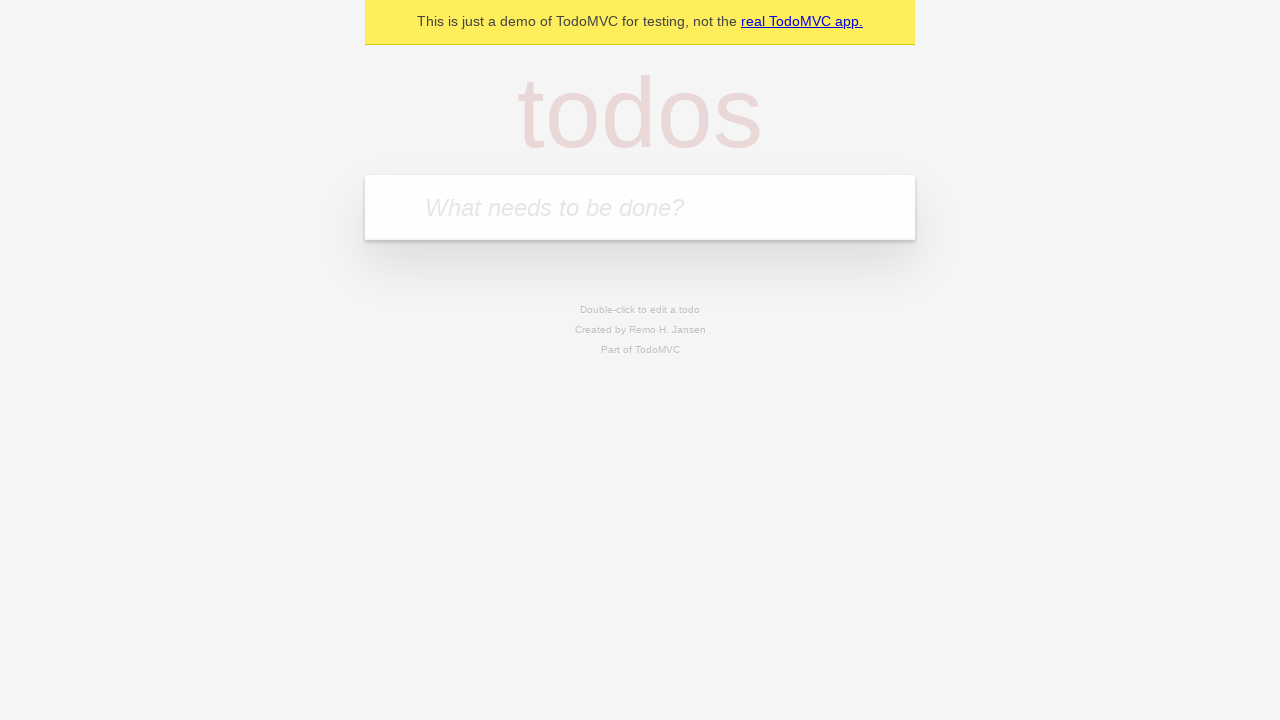

Filled first todo: 'buy some cheese' on internal:attr=[placeholder="What needs to be done?"i]
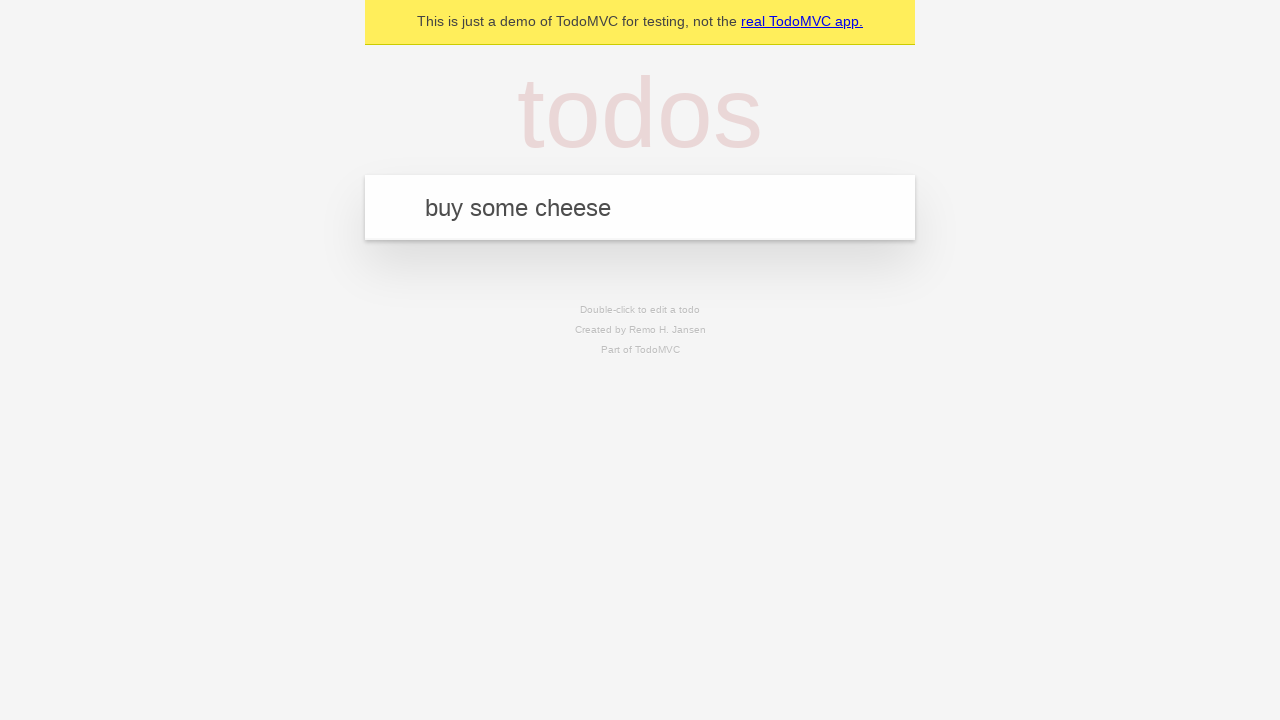

Pressed Enter to add first todo on internal:attr=[placeholder="What needs to be done?"i]
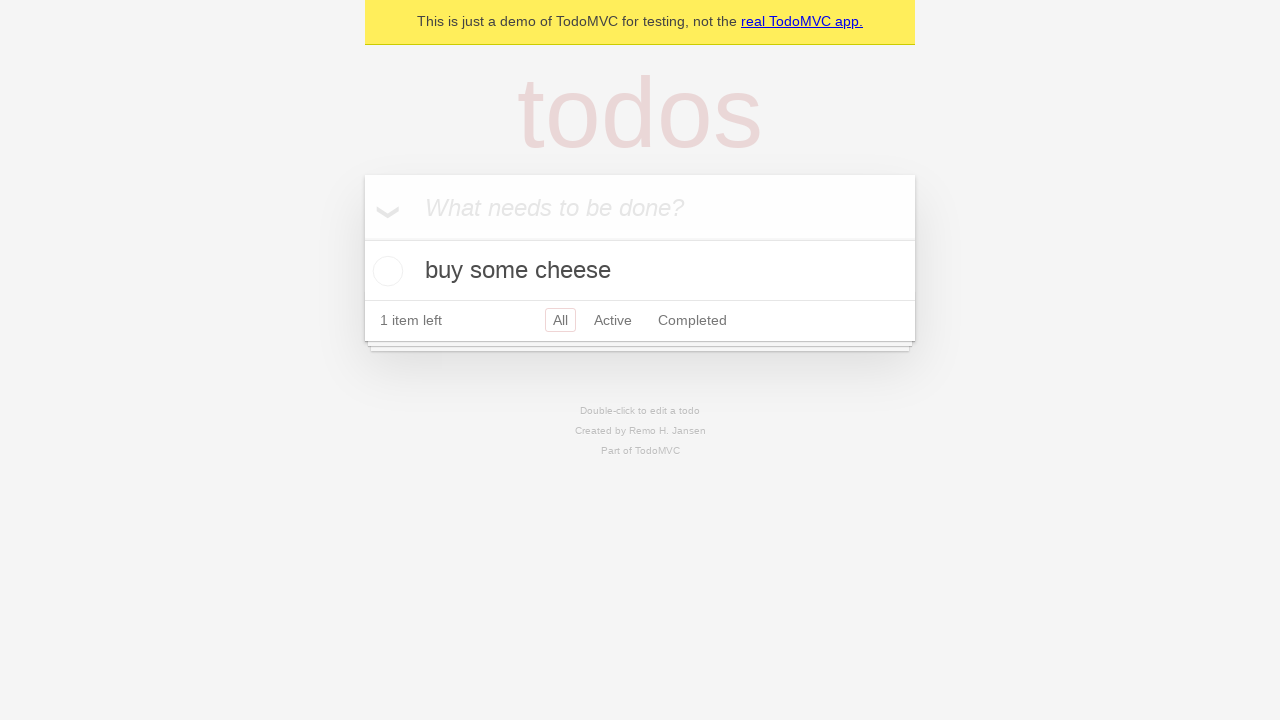

Filled second todo: 'feed the cat' on internal:attr=[placeholder="What needs to be done?"i]
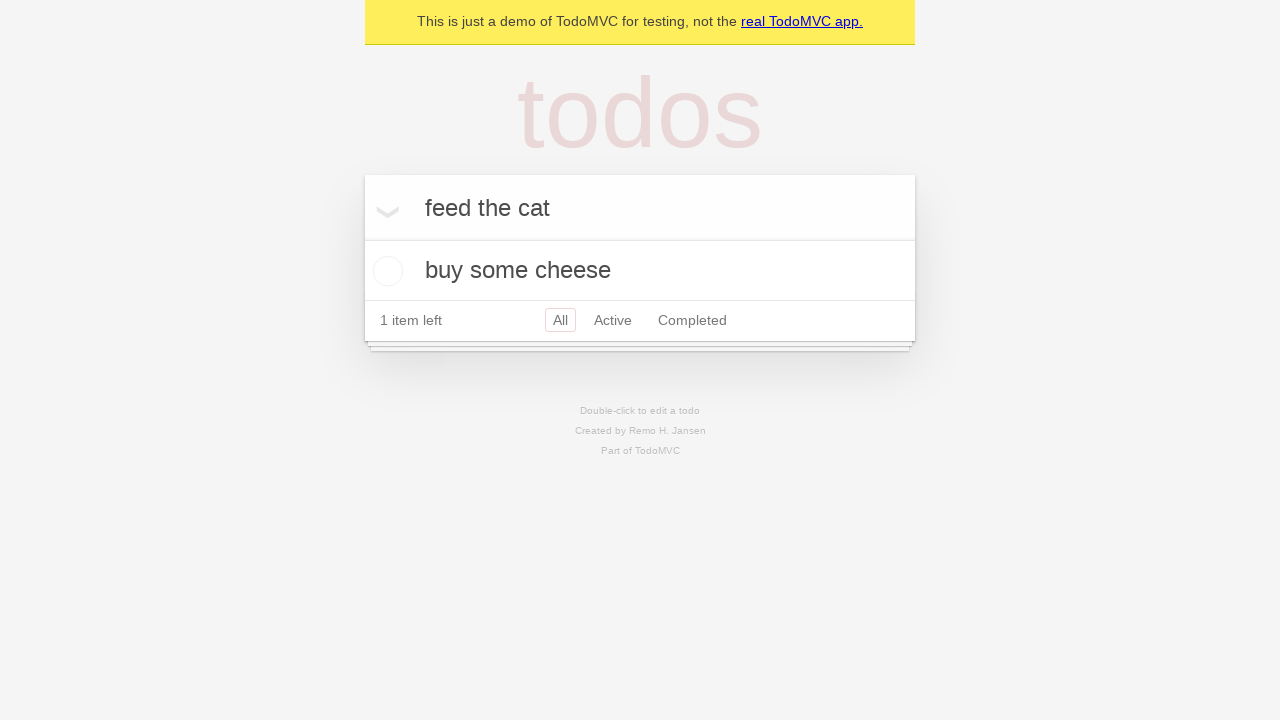

Pressed Enter to add second todo on internal:attr=[placeholder="What needs to be done?"i]
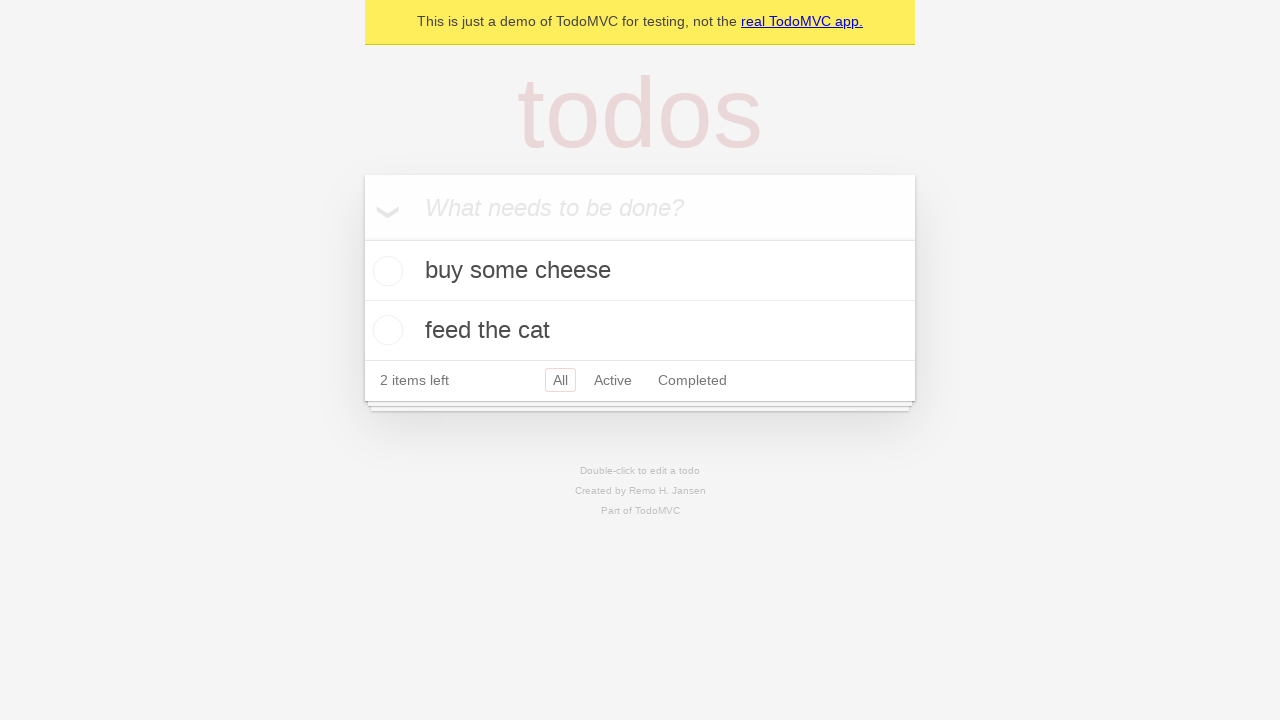

Filled third todo: 'book a doctors appointment' on internal:attr=[placeholder="What needs to be done?"i]
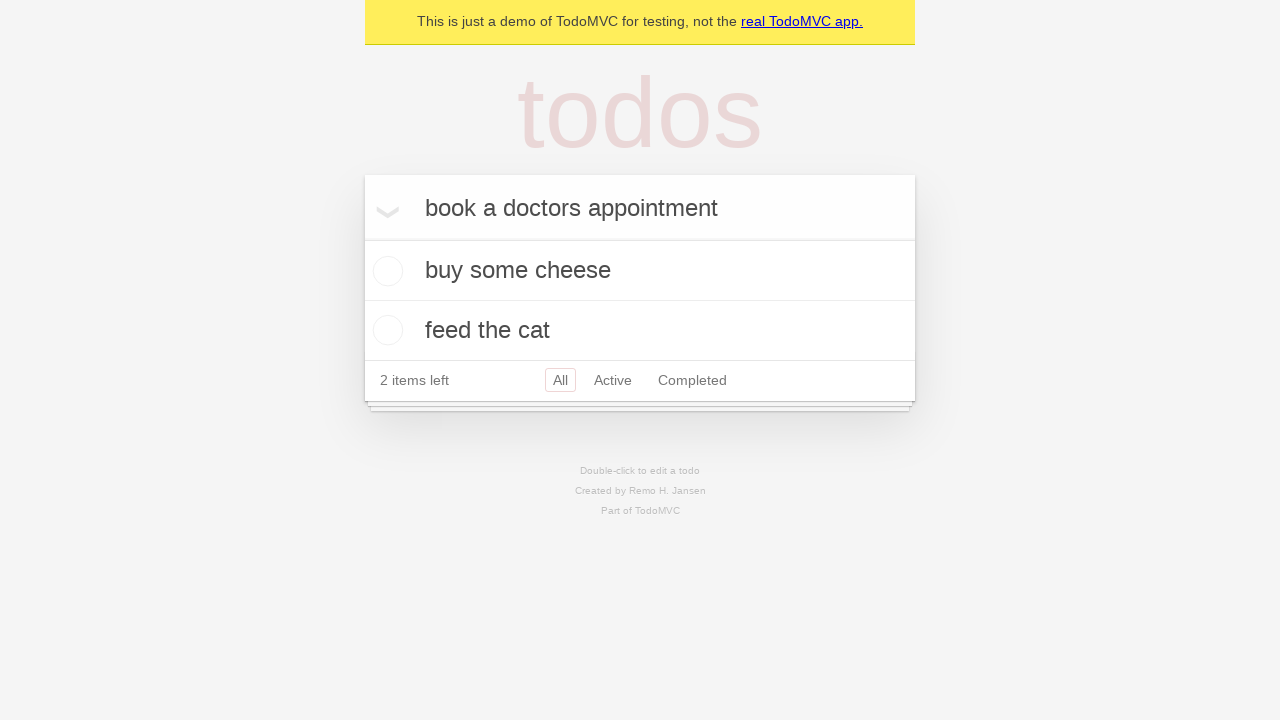

Pressed Enter to add third todo on internal:attr=[placeholder="What needs to be done?"i]
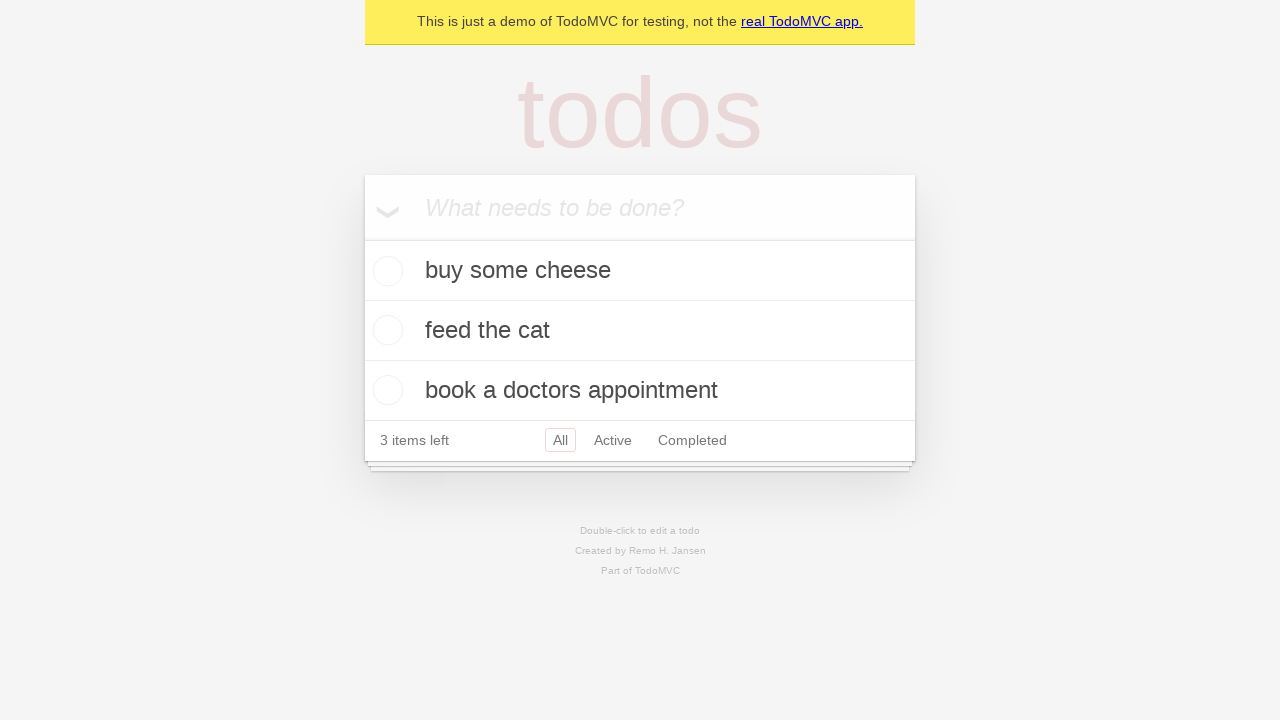

Located 'Mark all as complete' checkbox
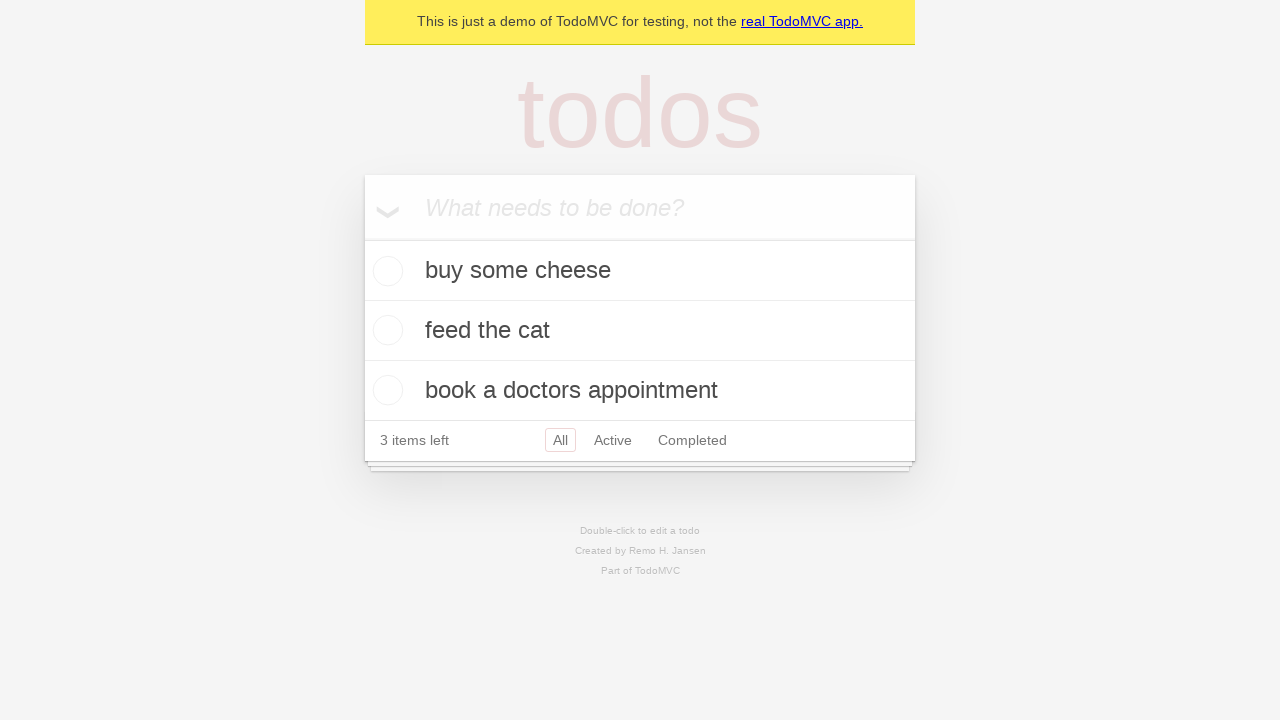

Checked 'Mark all as complete' checkbox to mark all items as complete at (362, 238) on internal:label="Mark all as complete"i
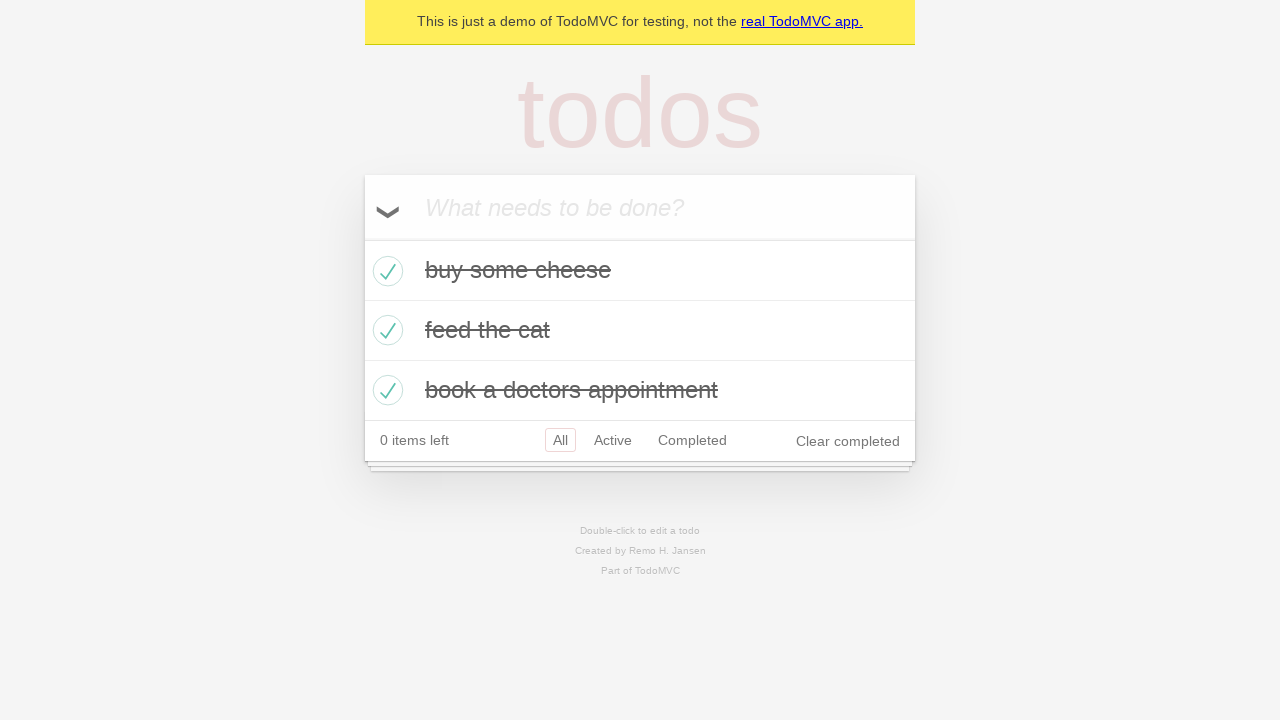

Unchecked 'Mark all as complete' checkbox to clear completed state of all items at (362, 238) on internal:label="Mark all as complete"i
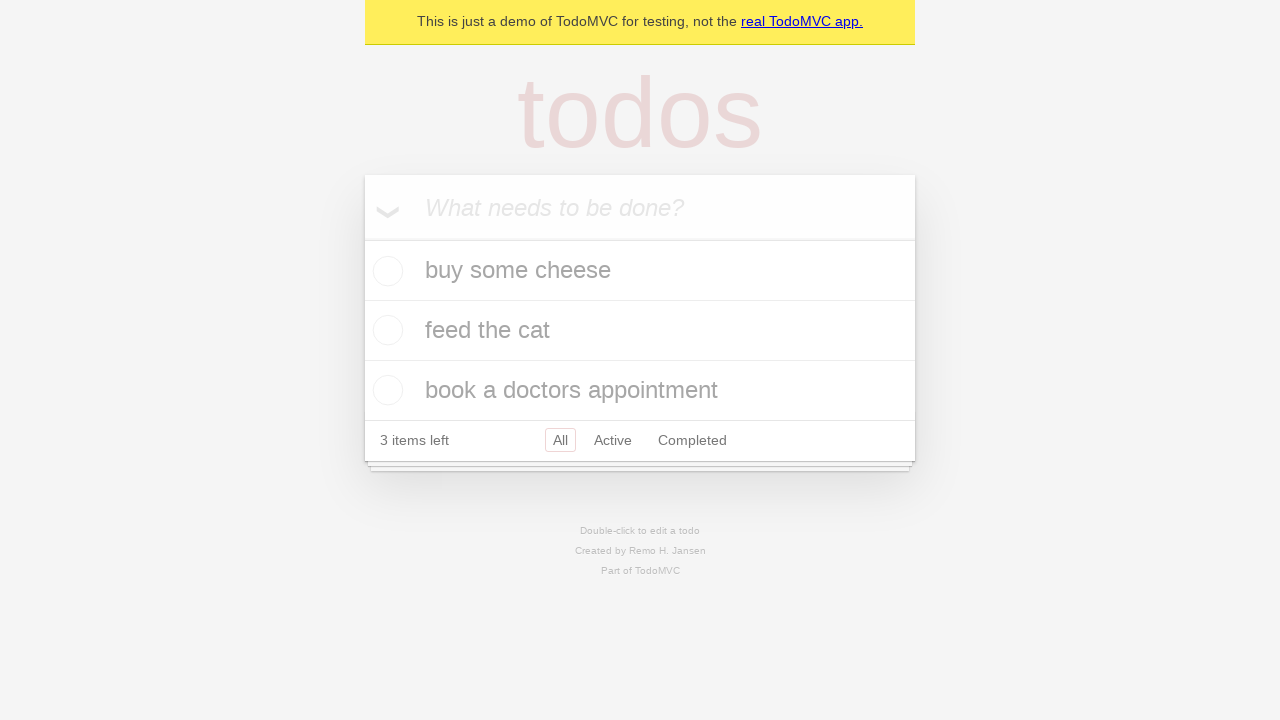

Waited for todo items to load and verify uncompleted state
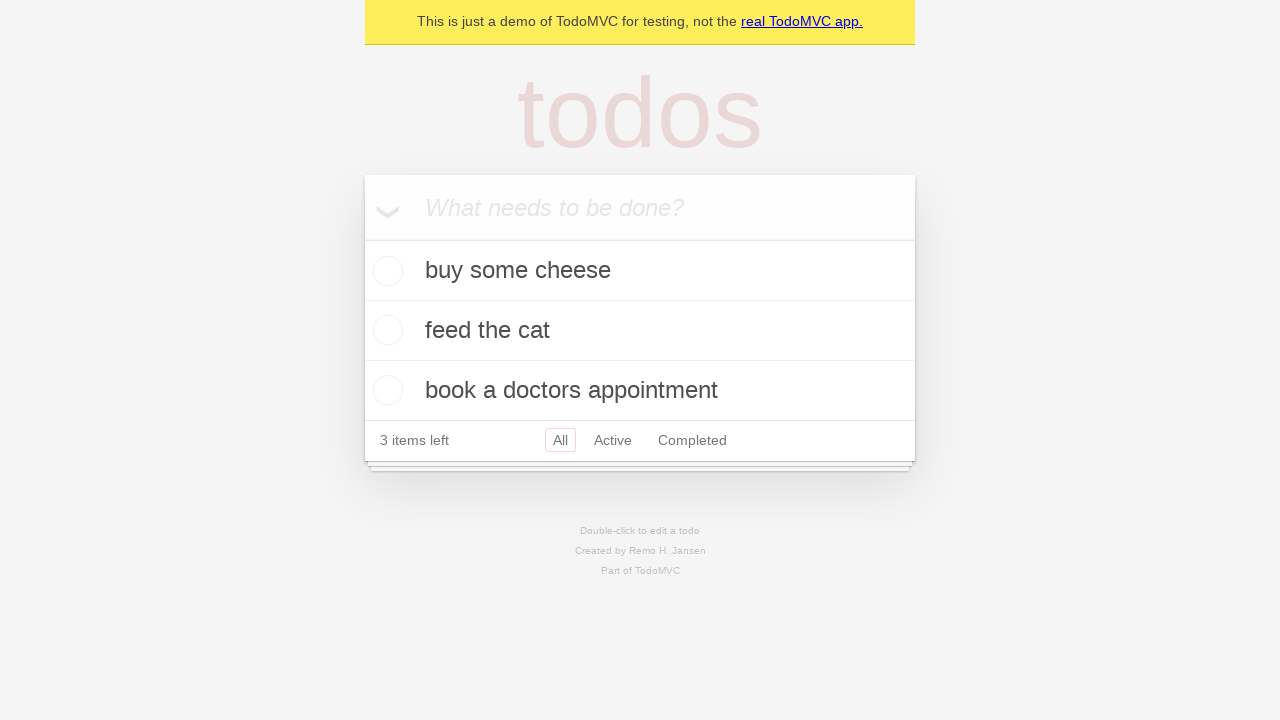

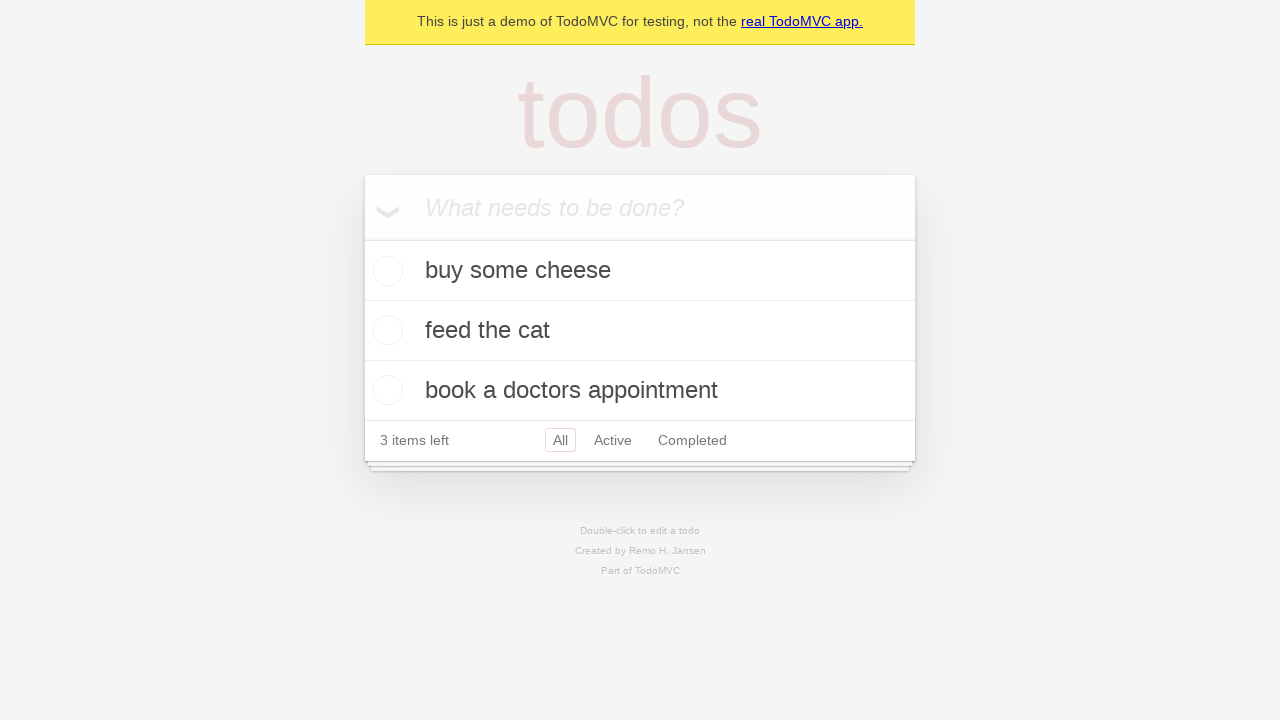